Tests the add/remove elements functionality by clicking Add Element button to create a delete button, then clicking the delete button to remove it

Starting URL: https://the-internet.herokuapp.com/add_remove_elements/

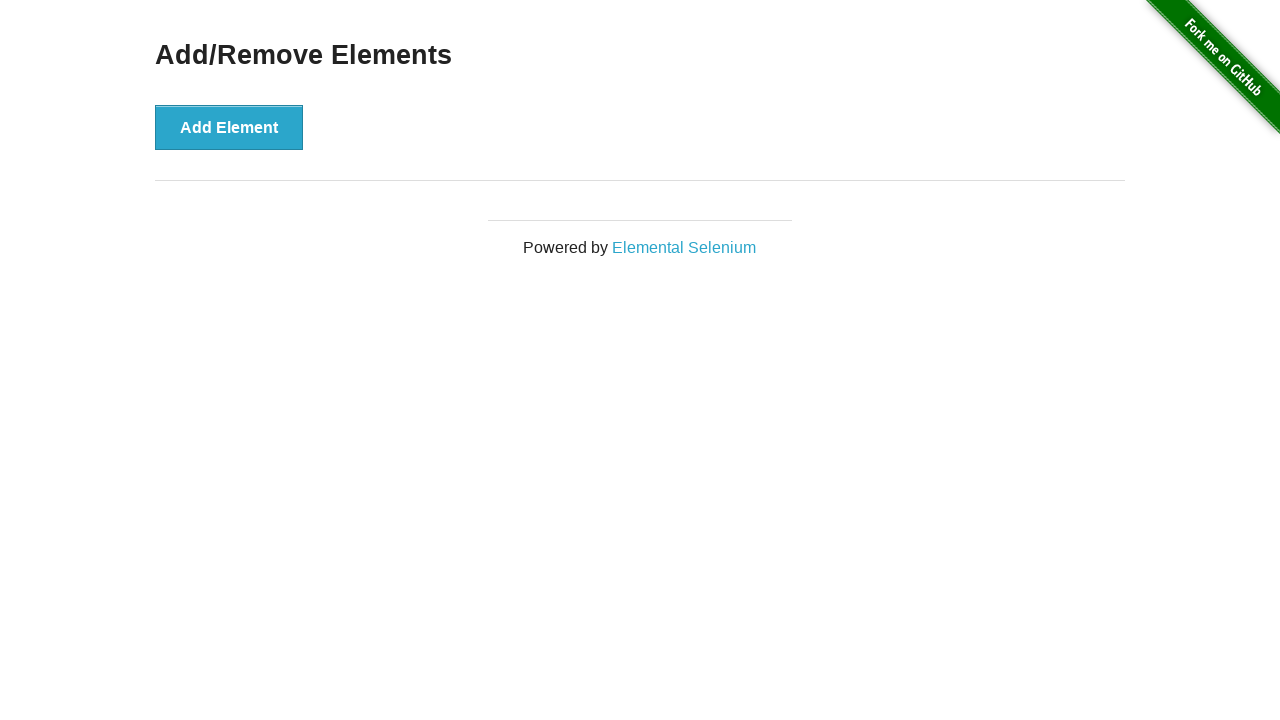

Clicked Add Element button to create a delete button at (229, 127) on button[onclick='addElement()']
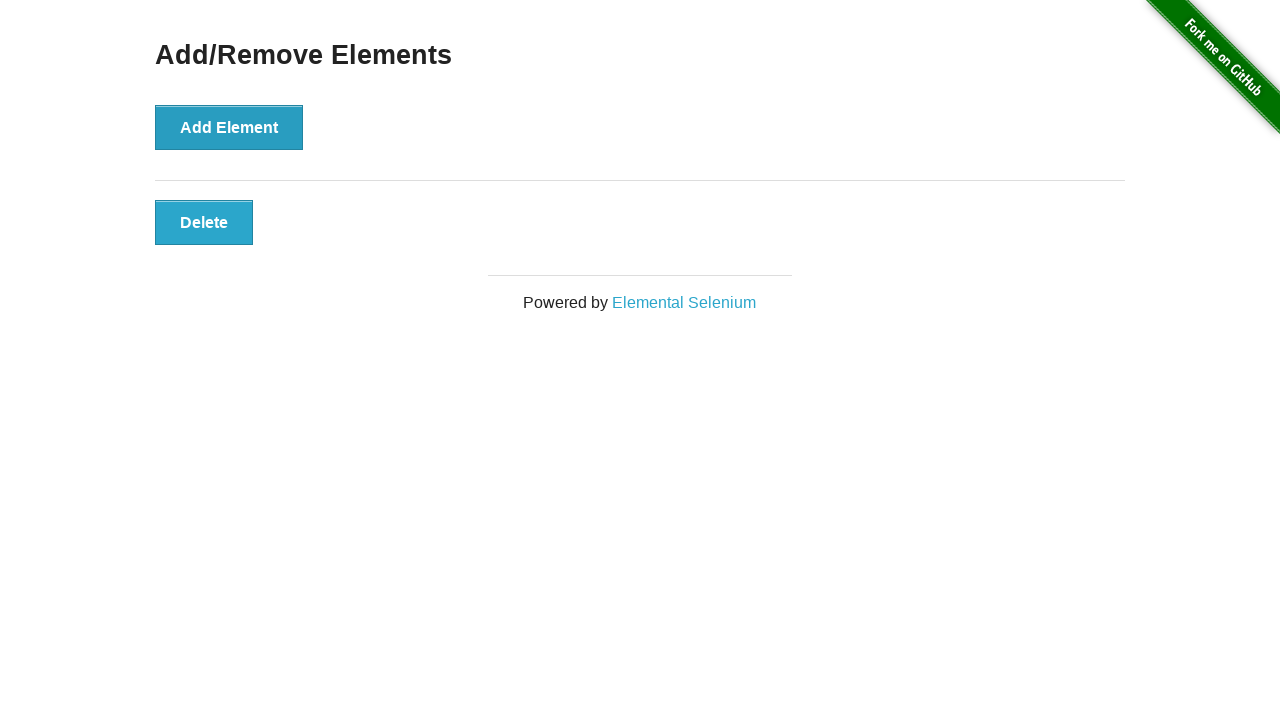

Verified Delete button is visible
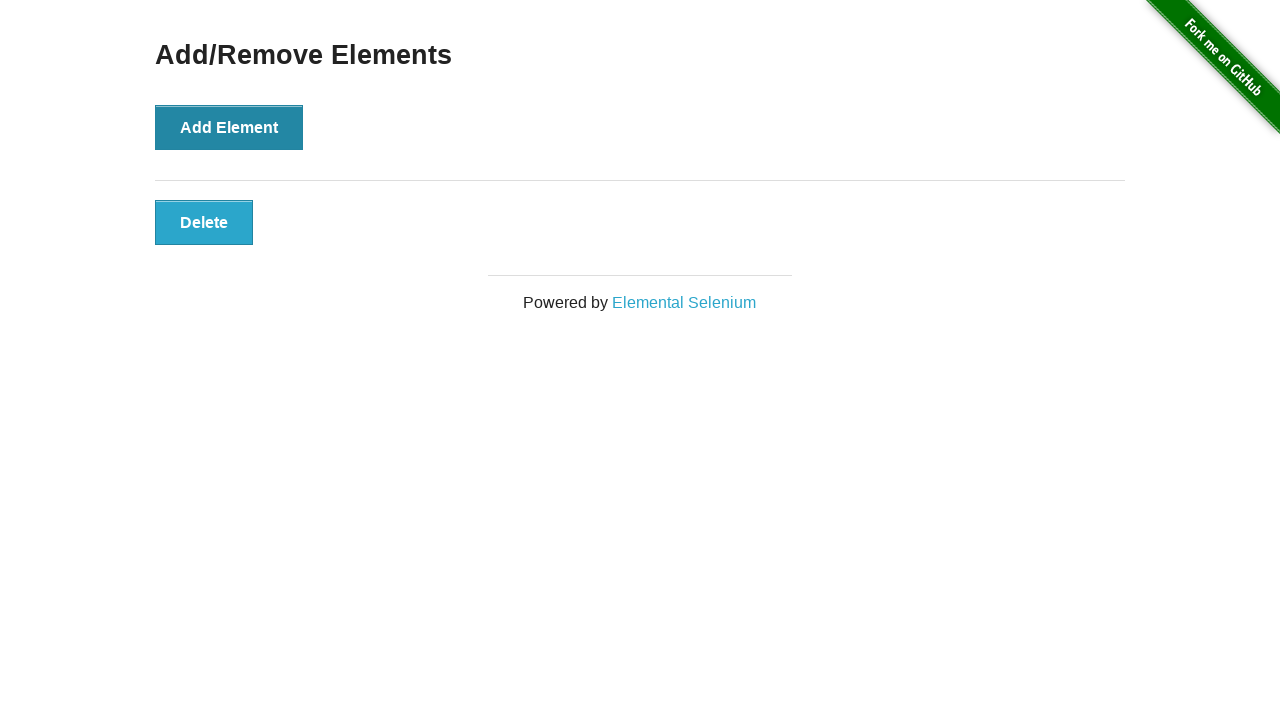

Clicked Delete button to remove the element at (204, 222) on button[onclick='deleteElement()']
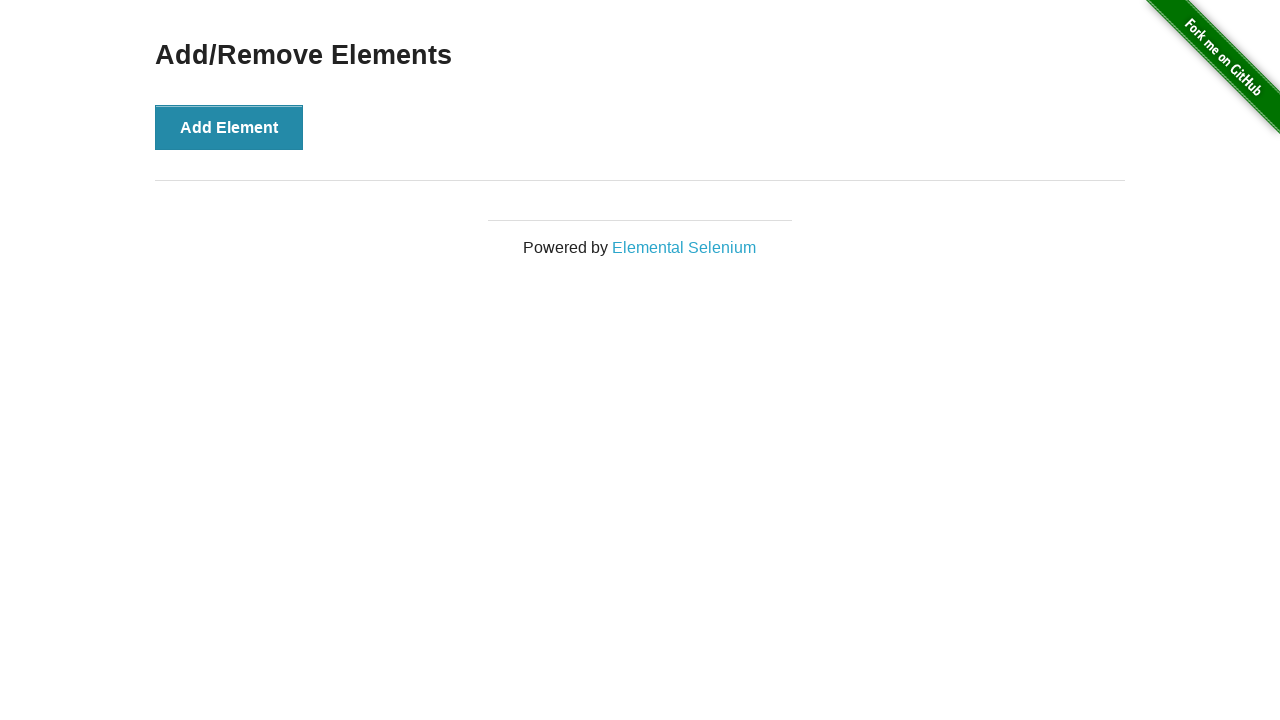

Verified page heading is still visible
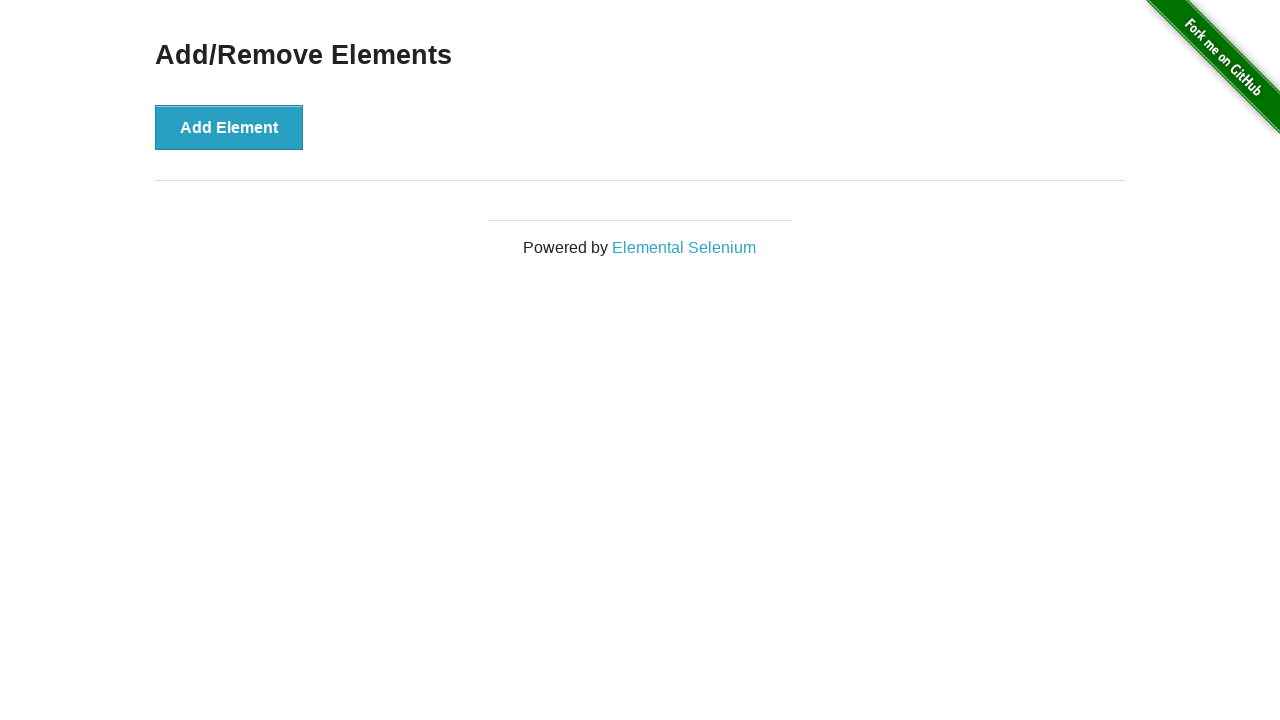

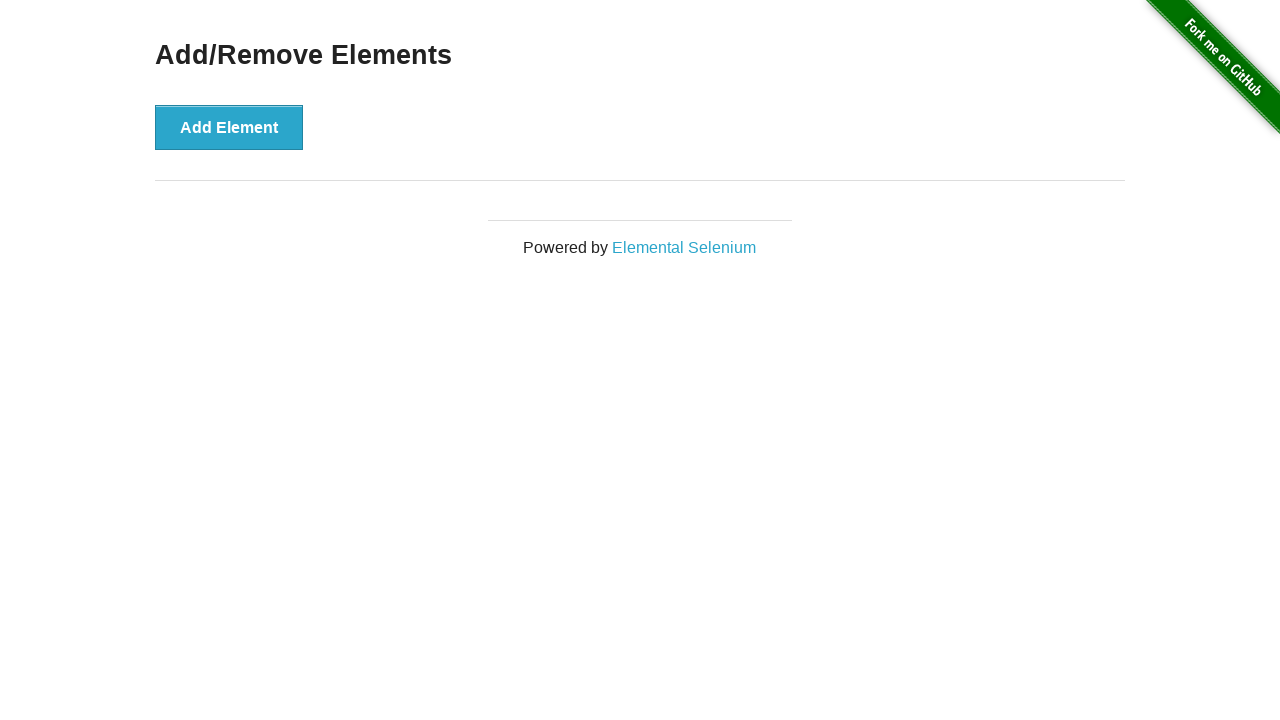